Tests drag and drop functionality by navigating to the drag and drop demo page and dragging an element onto a target area.

Starting URL: https://www.lambdatest.com/selenium-playground/

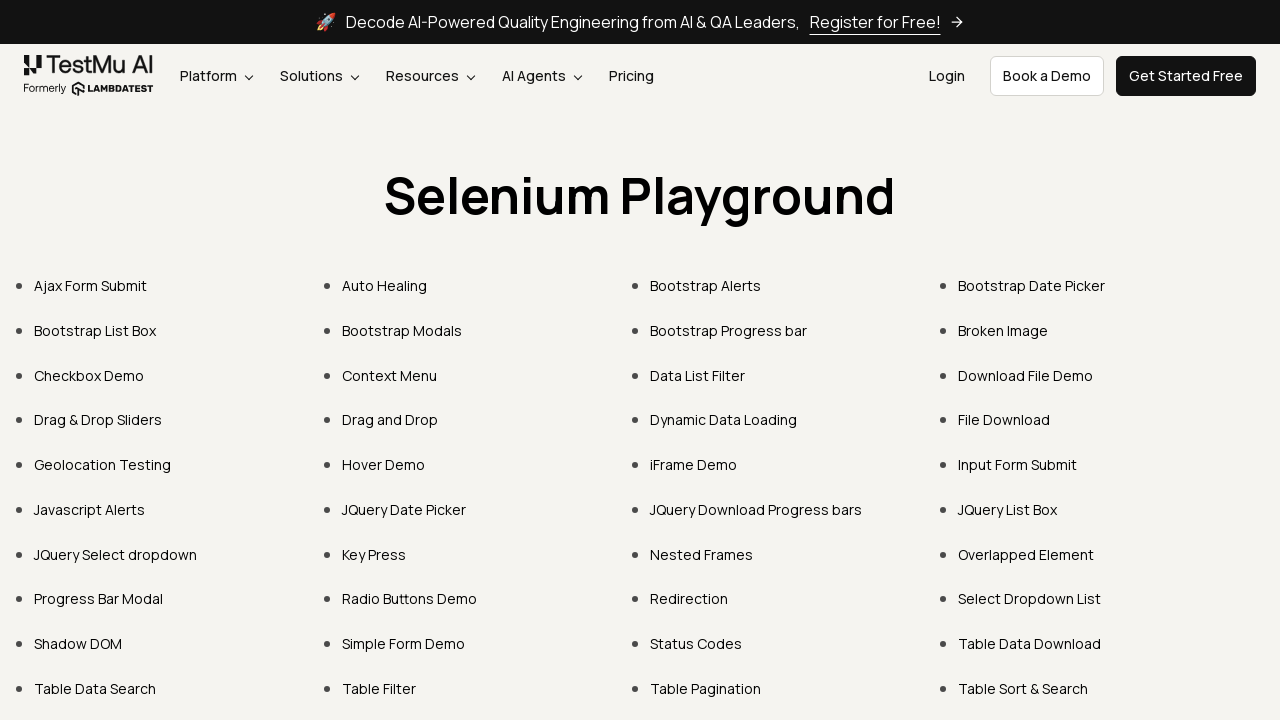

Clicked on 'Drag and Drop' link to navigate to drag and drop demo at (390, 420) on text=Drag and Drop
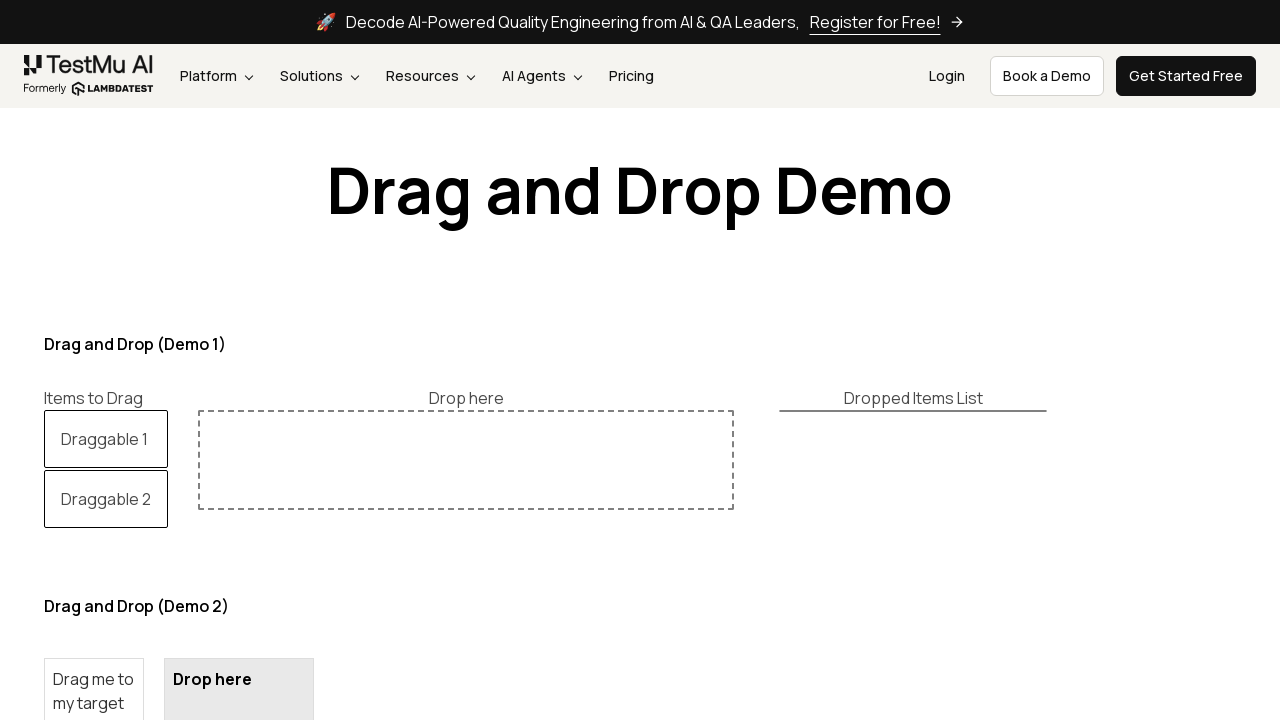

Waited for draggable element to load
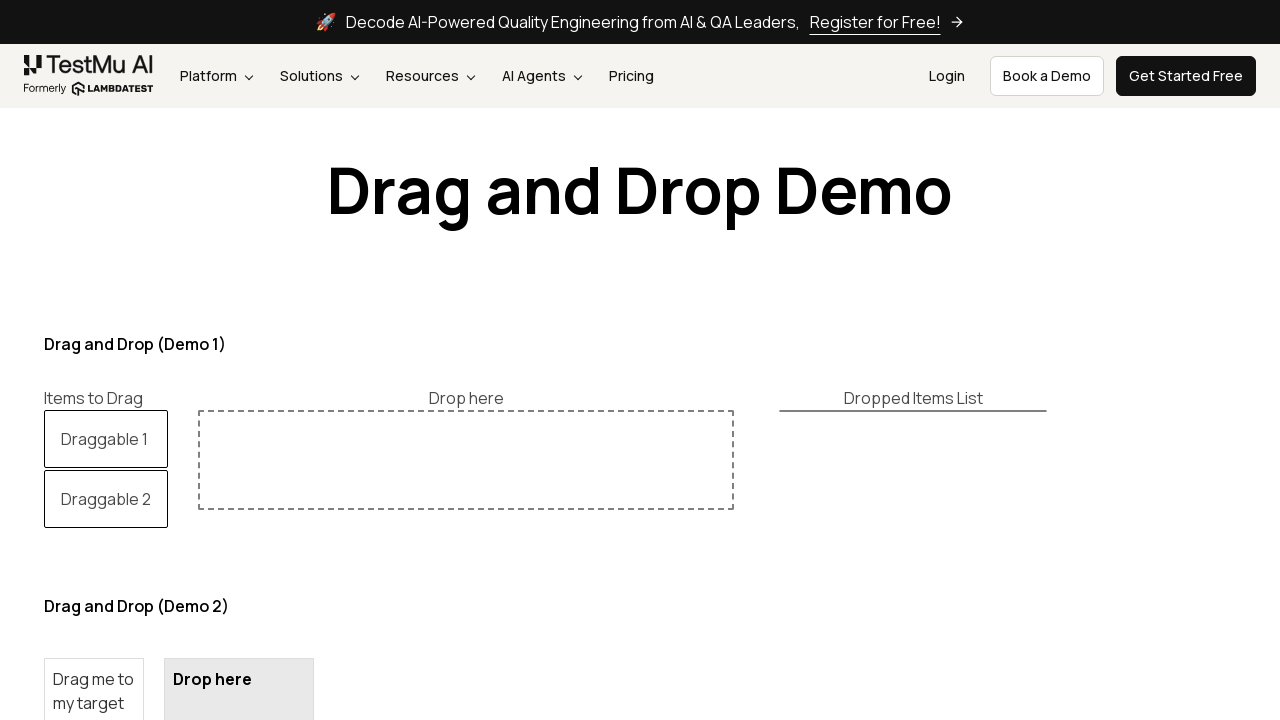

Located the draggable element
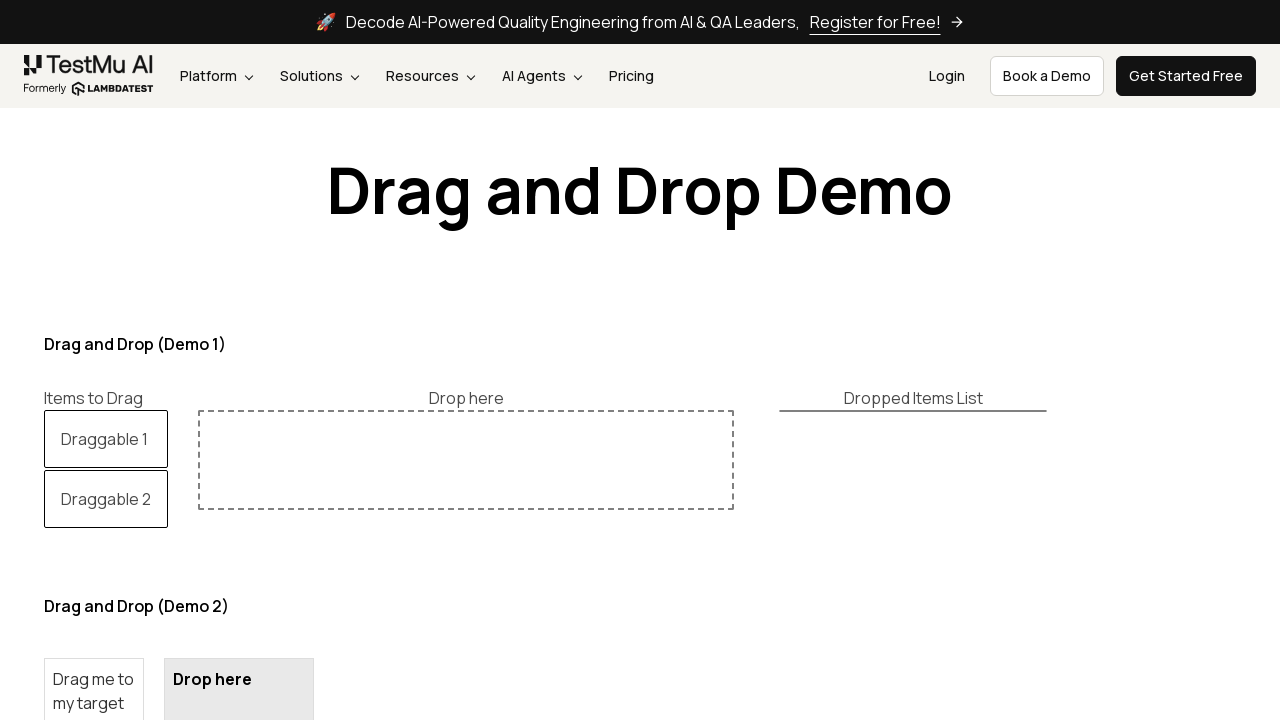

Located the drop target element
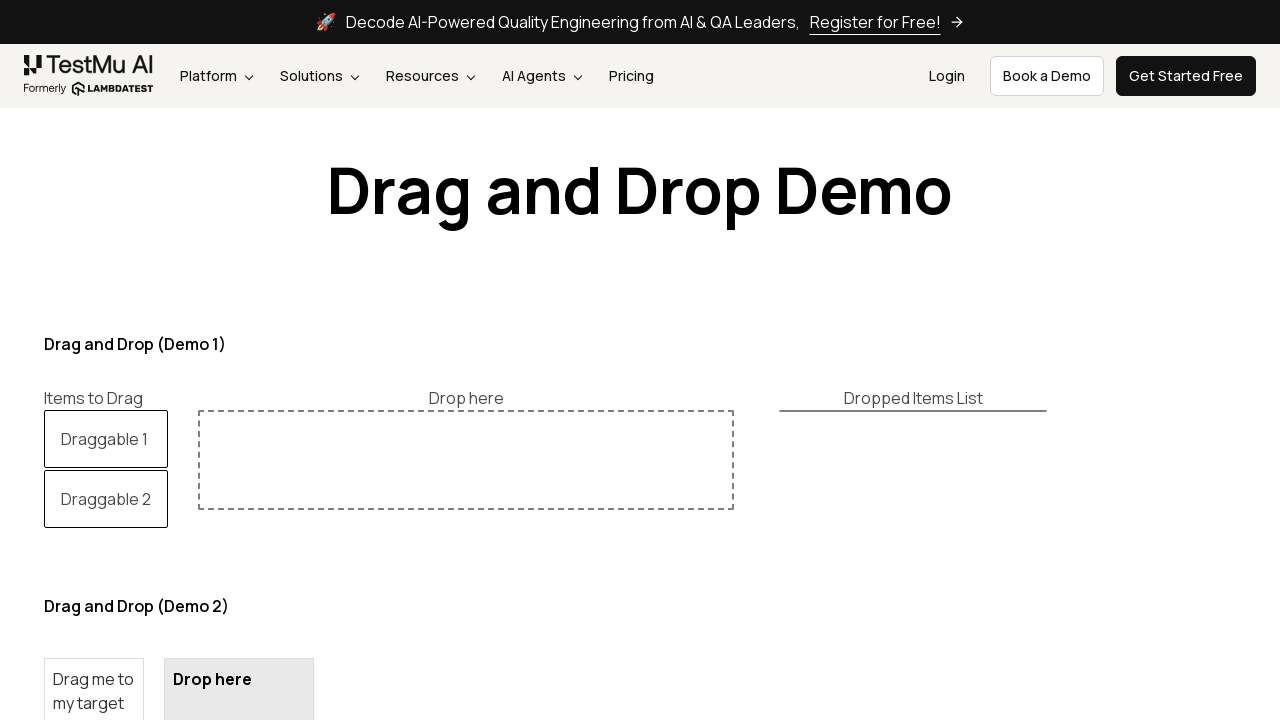

Performed drag and drop action from source to target at (239, 645)
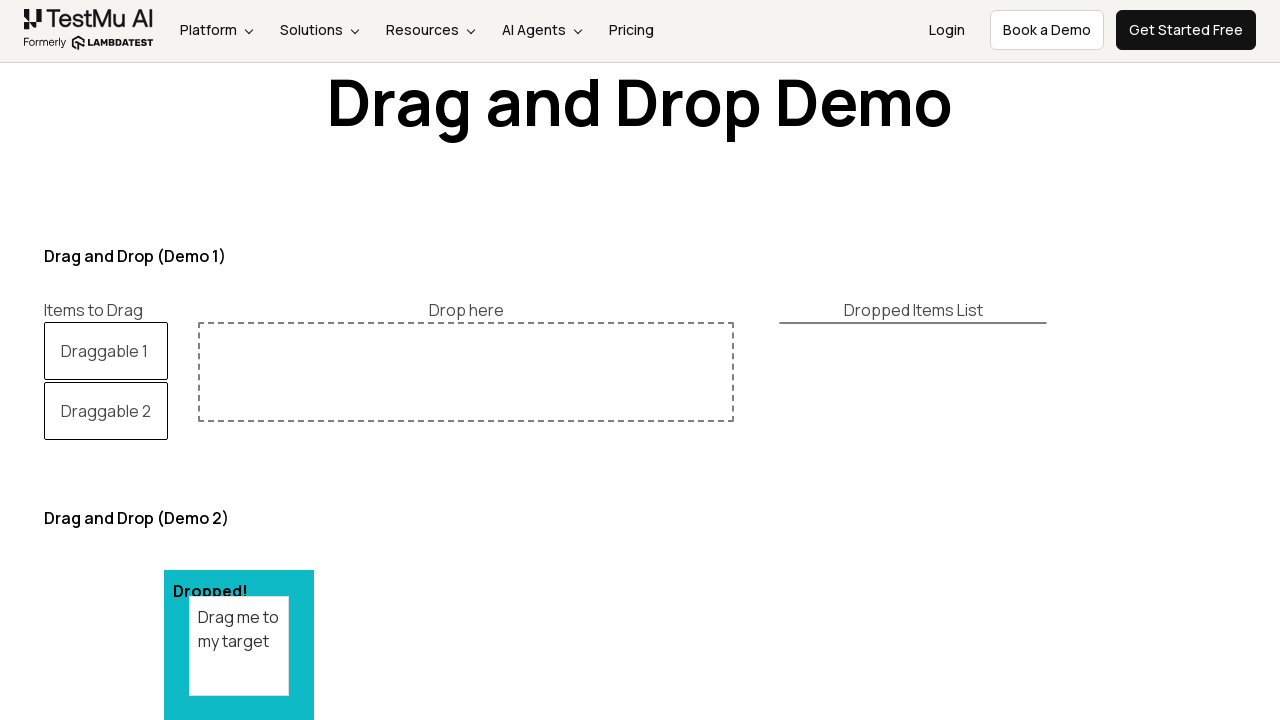

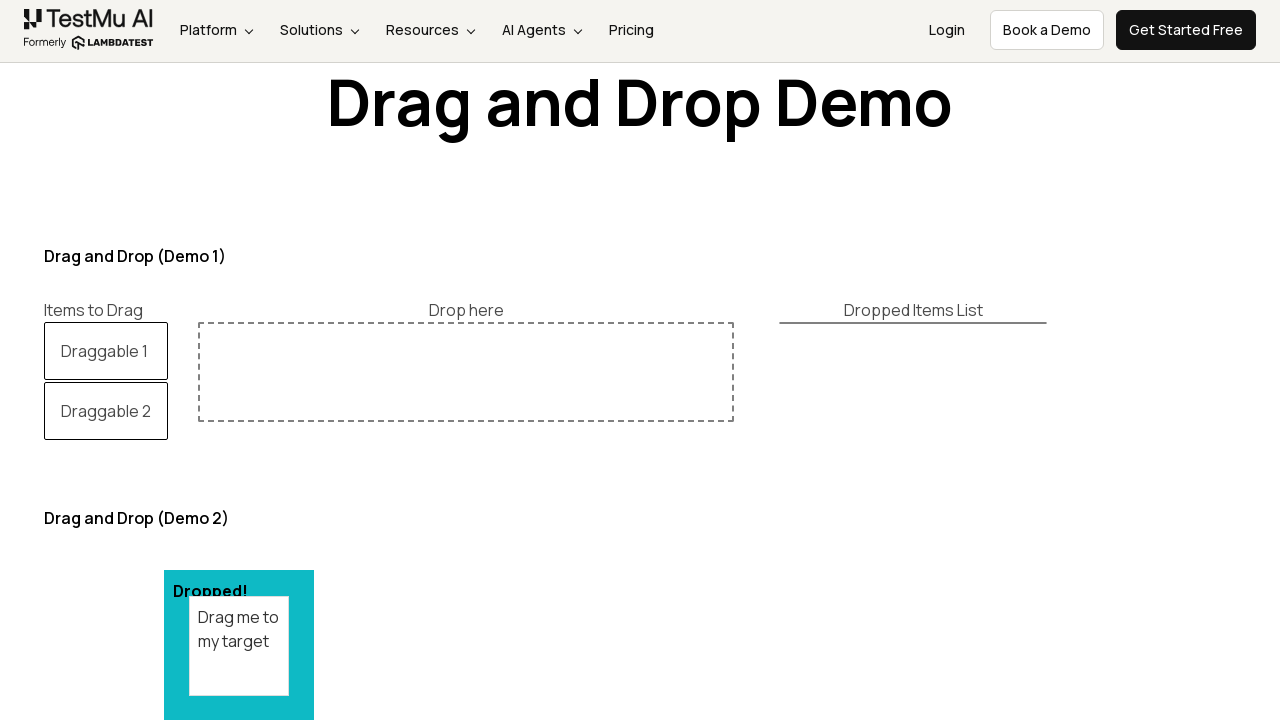